Tests navigation from the main page to the registration page by clicking the registration button and verifying the URL changes

Starting URL: https://qa.koel.app

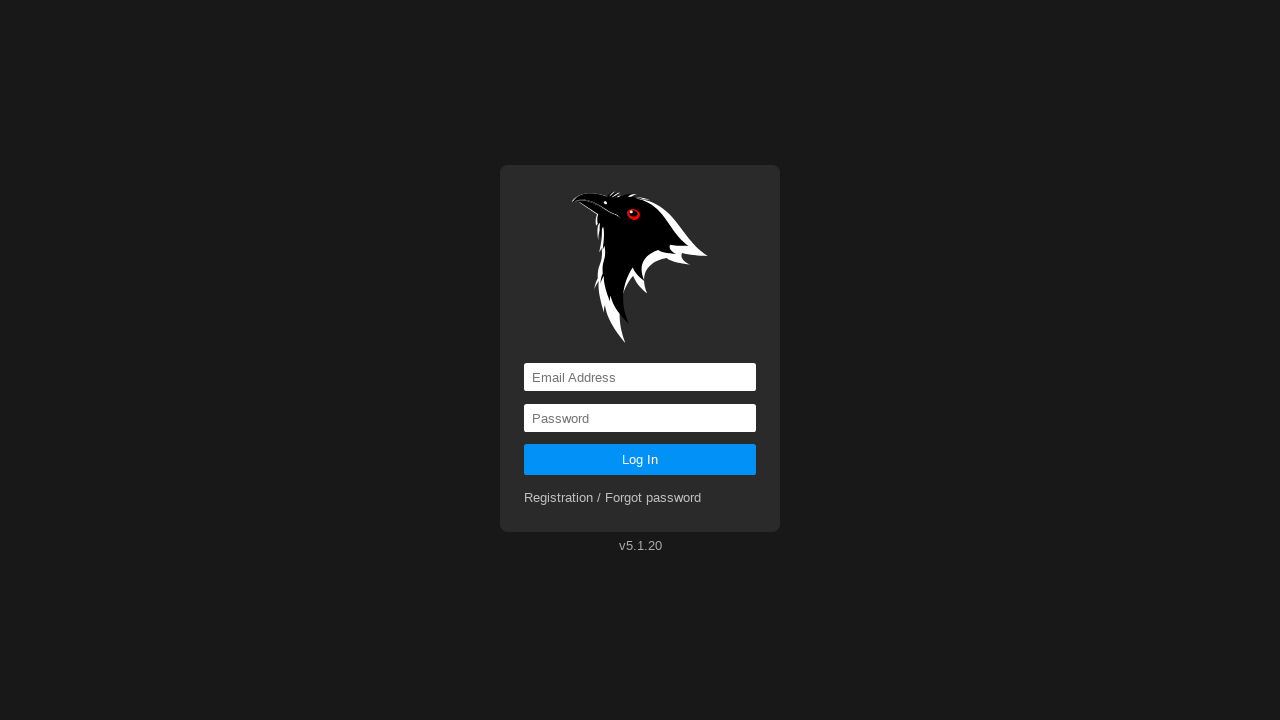

Clicked registration button at (613, 498) on a[href='registration']
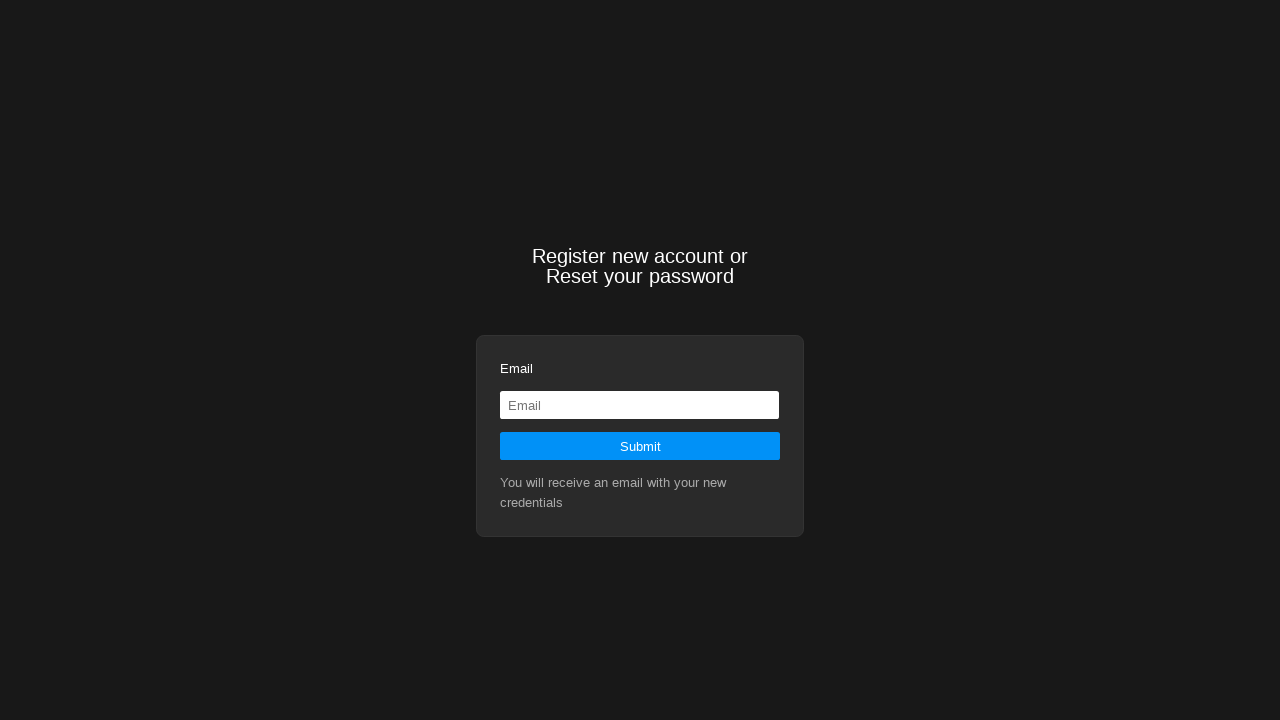

Navigated to registration page and URL verified
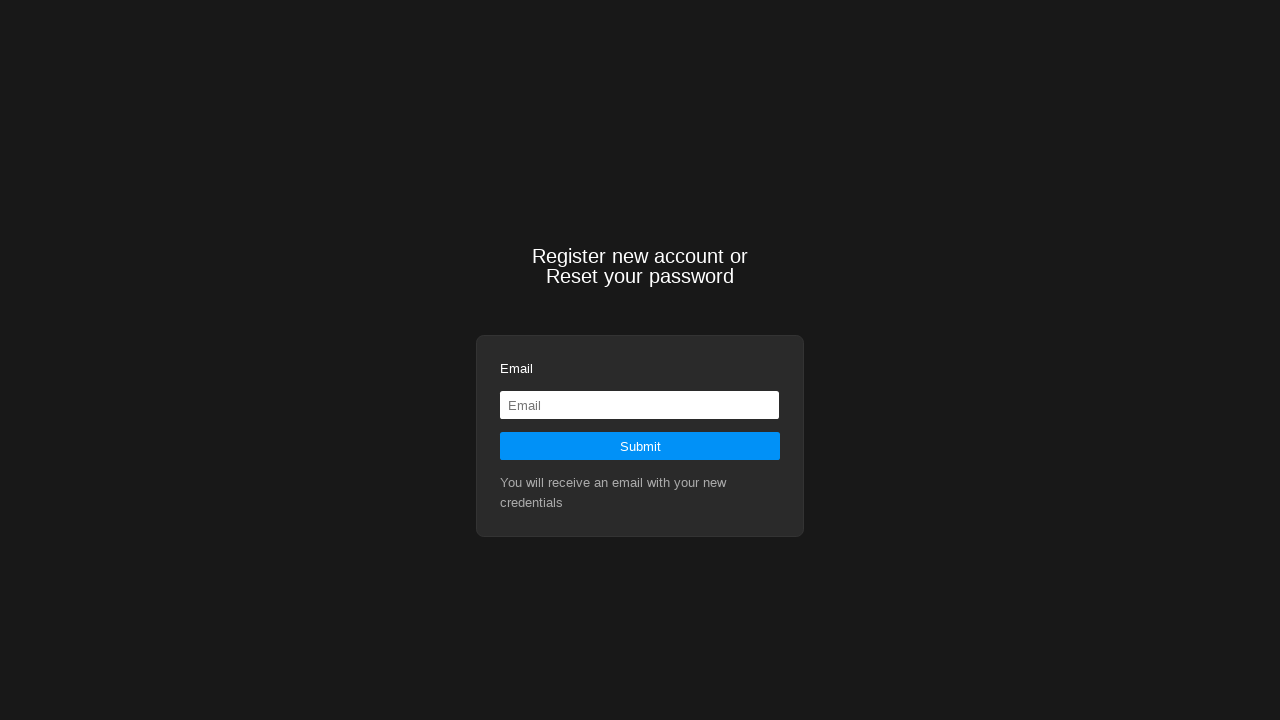

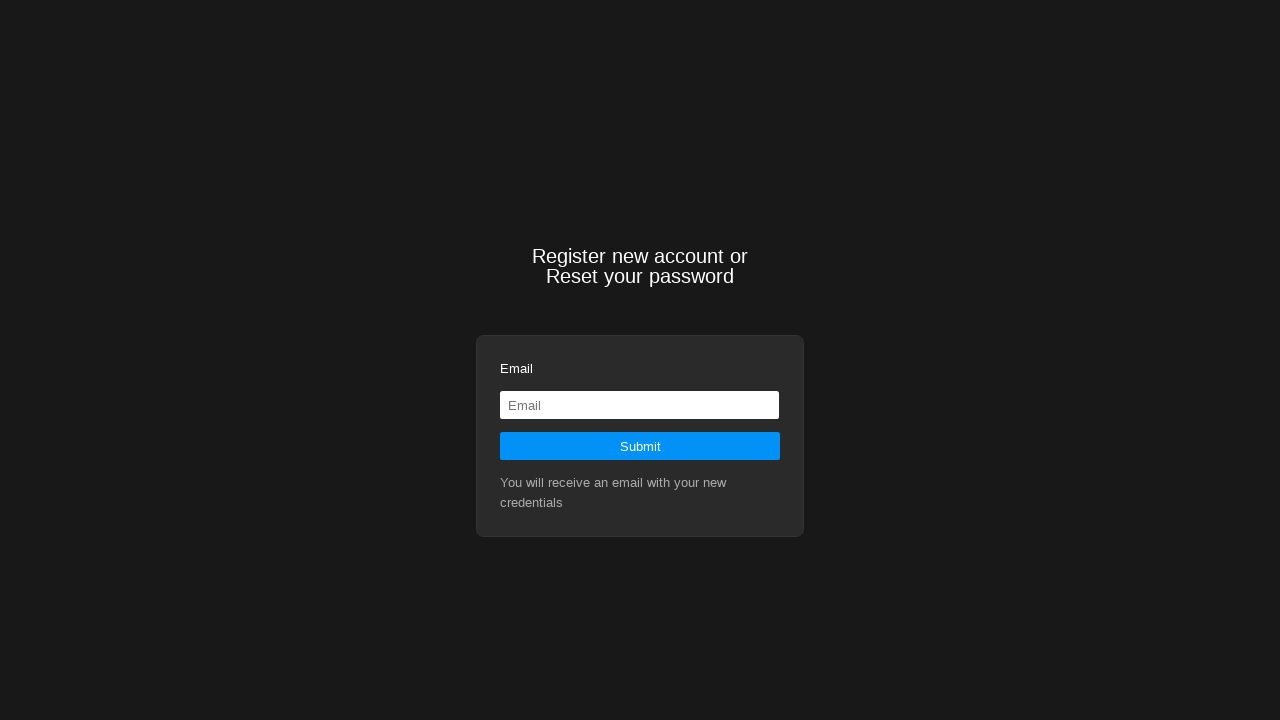